Tests the calculator's error handling when symbols are entered in the second number field for multiplication

Starting URL: https://gerabarud.github.io/is3-calculadora/

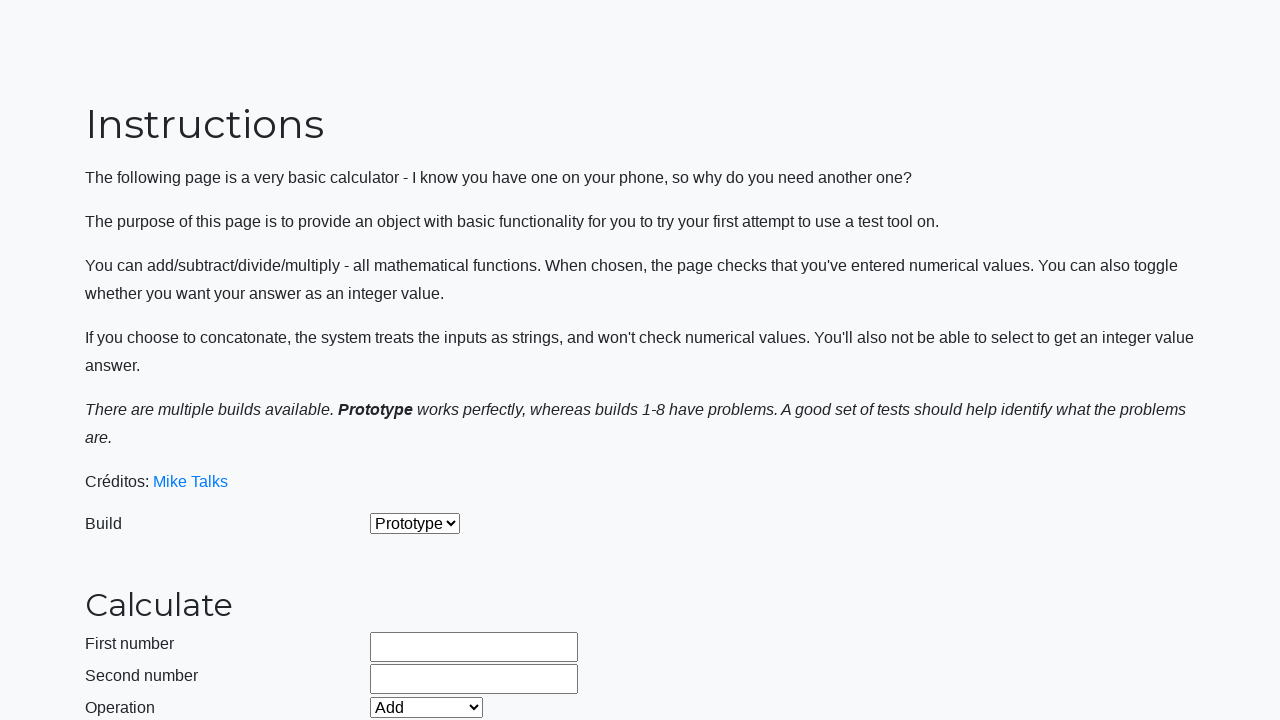

Selected build version 2 on #selectBuild
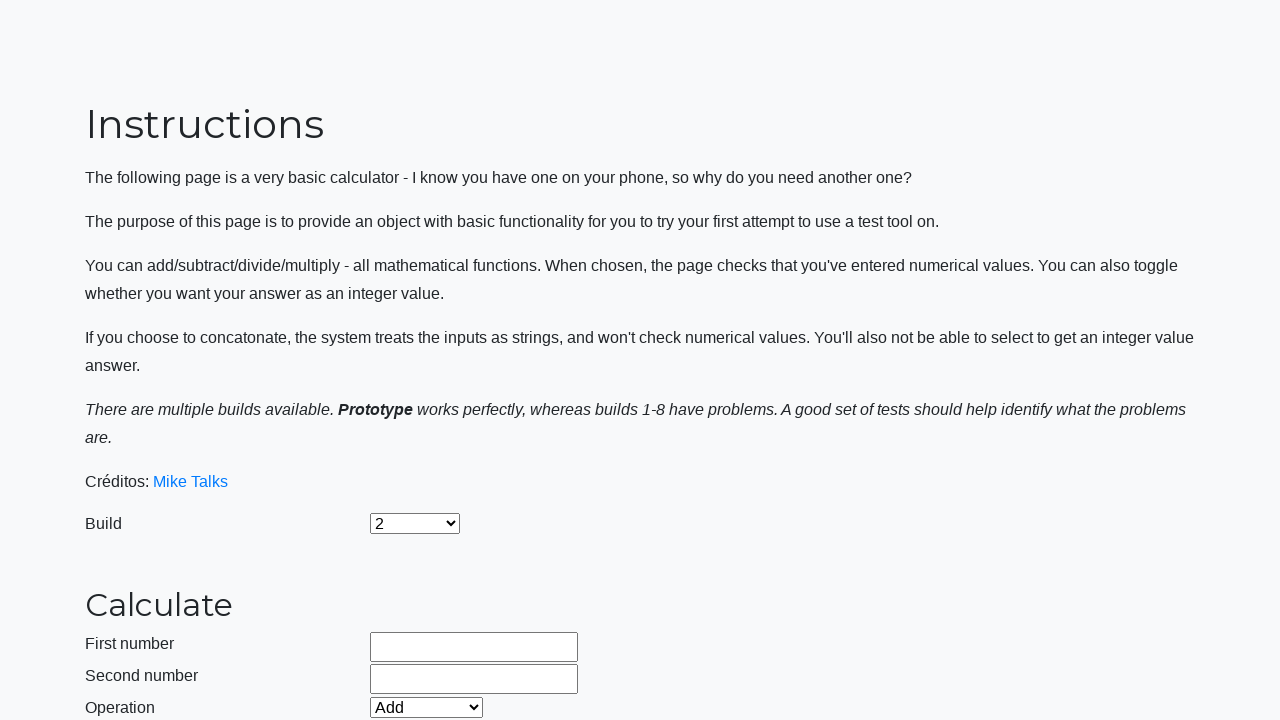

Entered valid first number: 6 on #number1Field
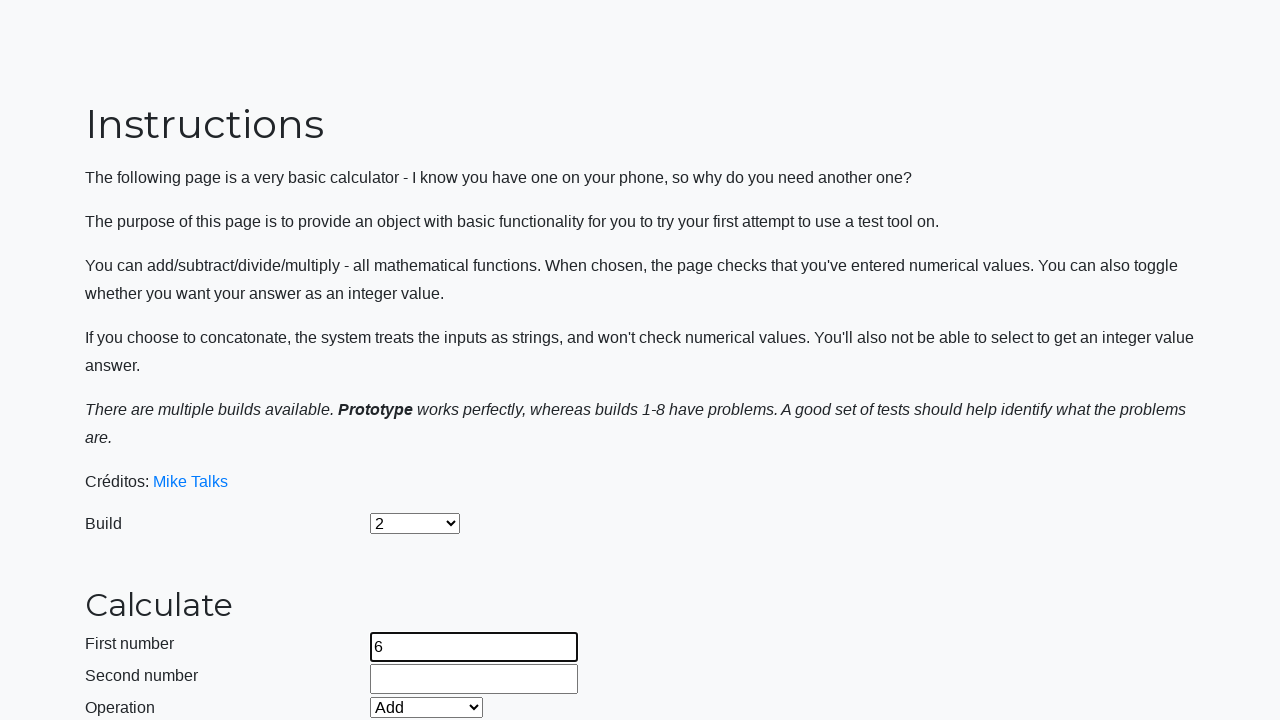

Entered invalid second number with operator symbols: 98+2 on #number2Field
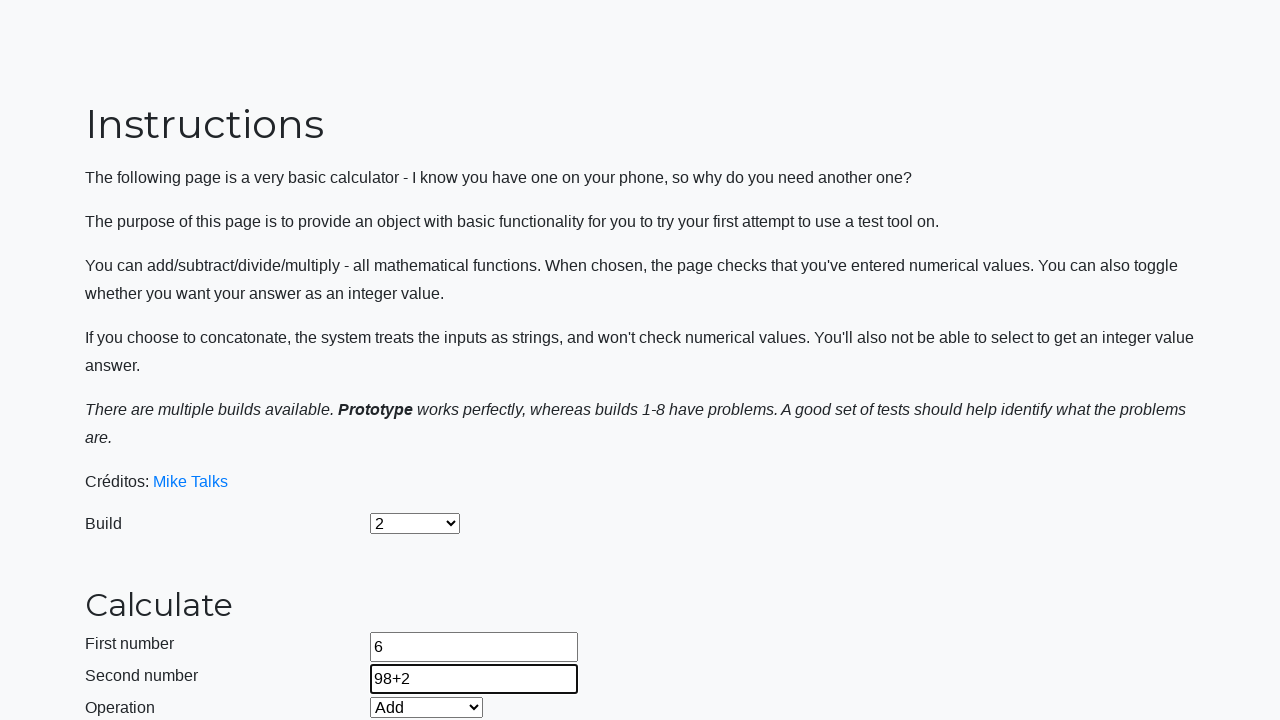

Selected Multiply operation on #selectOperationDropdown
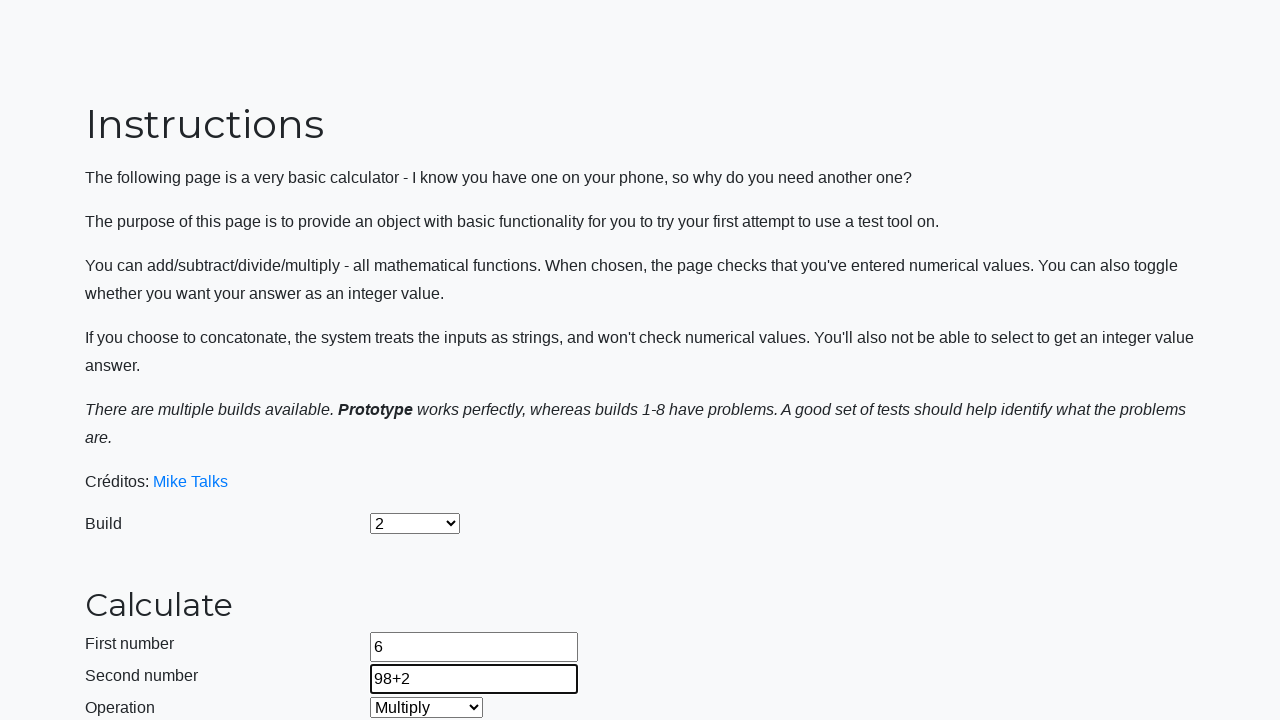

Clicked calculate button for first calculation attempt at (422, 451) on #calculateButton
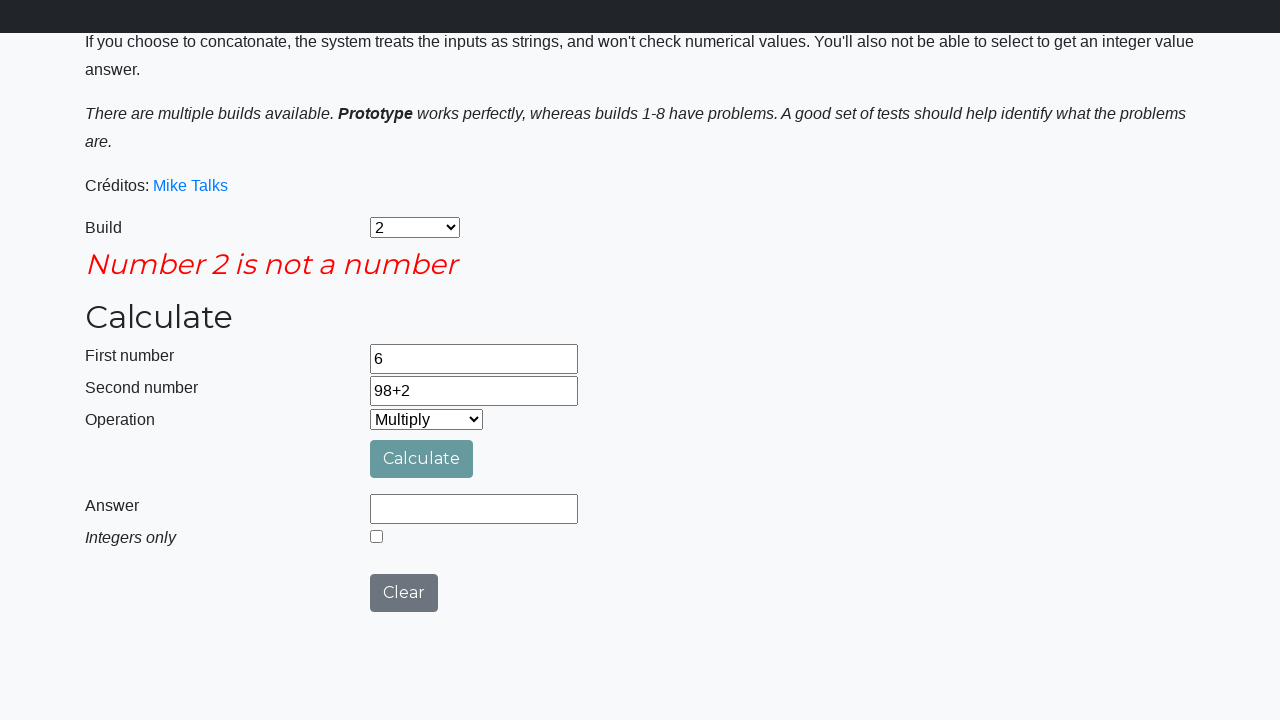

Waited 1 second for error handling
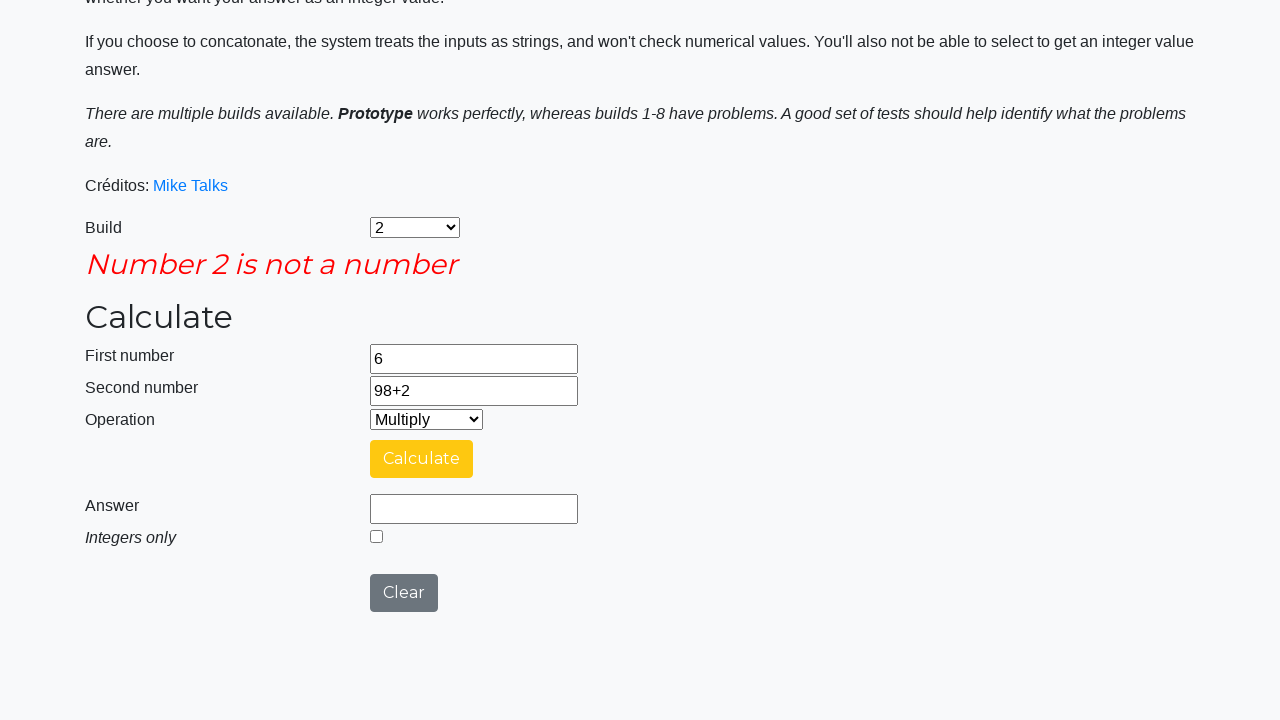

Clicked integers only checkbox at (376, 536) on #integerSelect
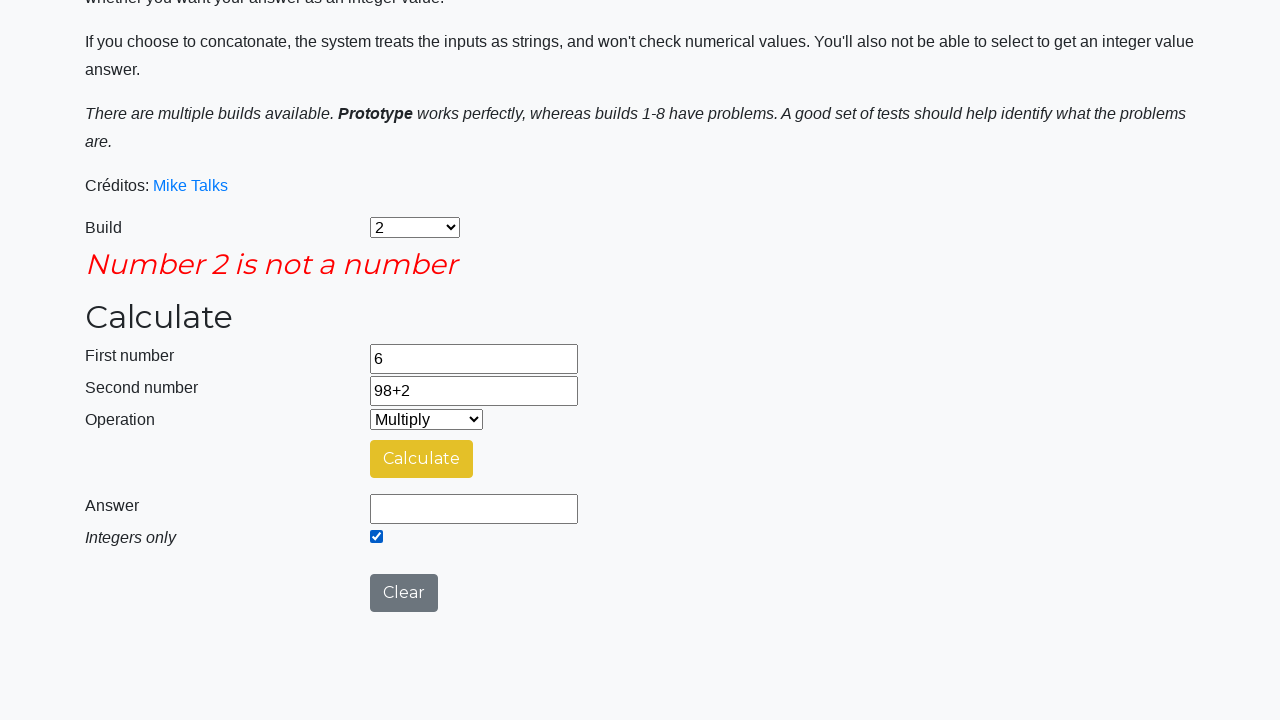

Clicked calculate button again with integers only constraint at (422, 459) on #calculateButton
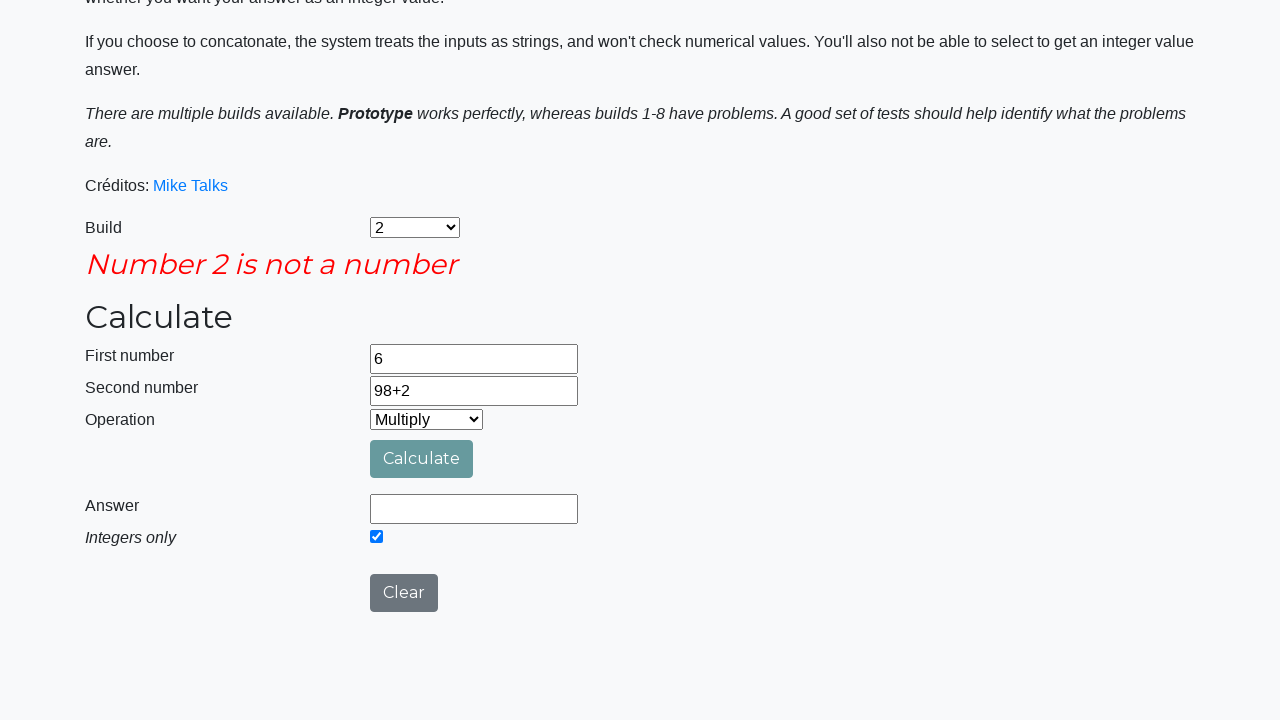

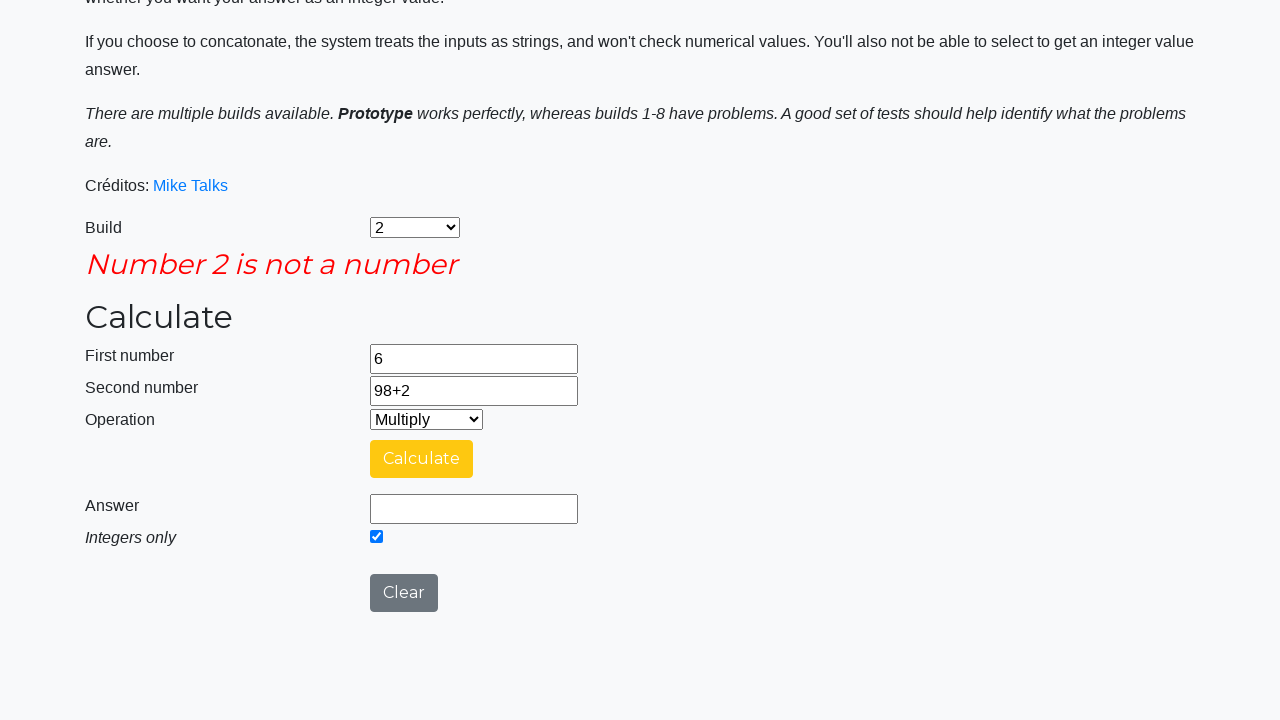